Adds items from the right side only by clicking every other add to cart button starting from index 1

Starting URL: https://www.saucedemo.com/

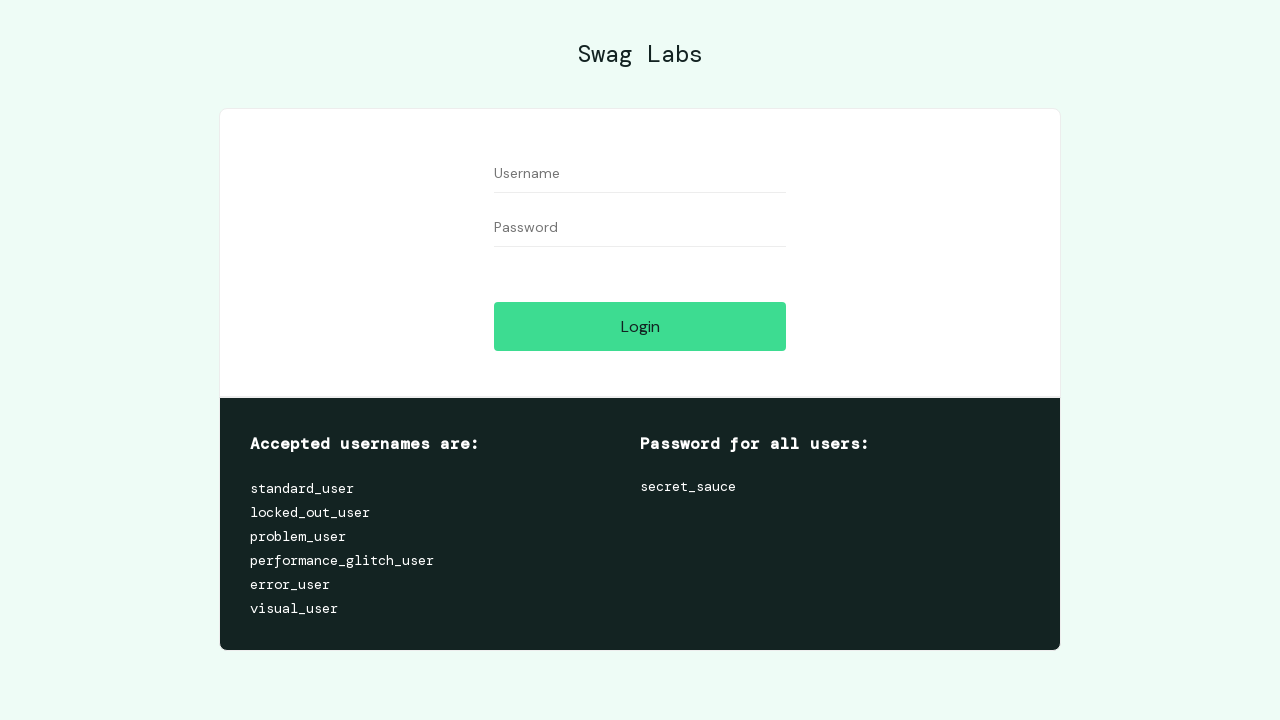

Filled username field with 'standard_user' on #user-name
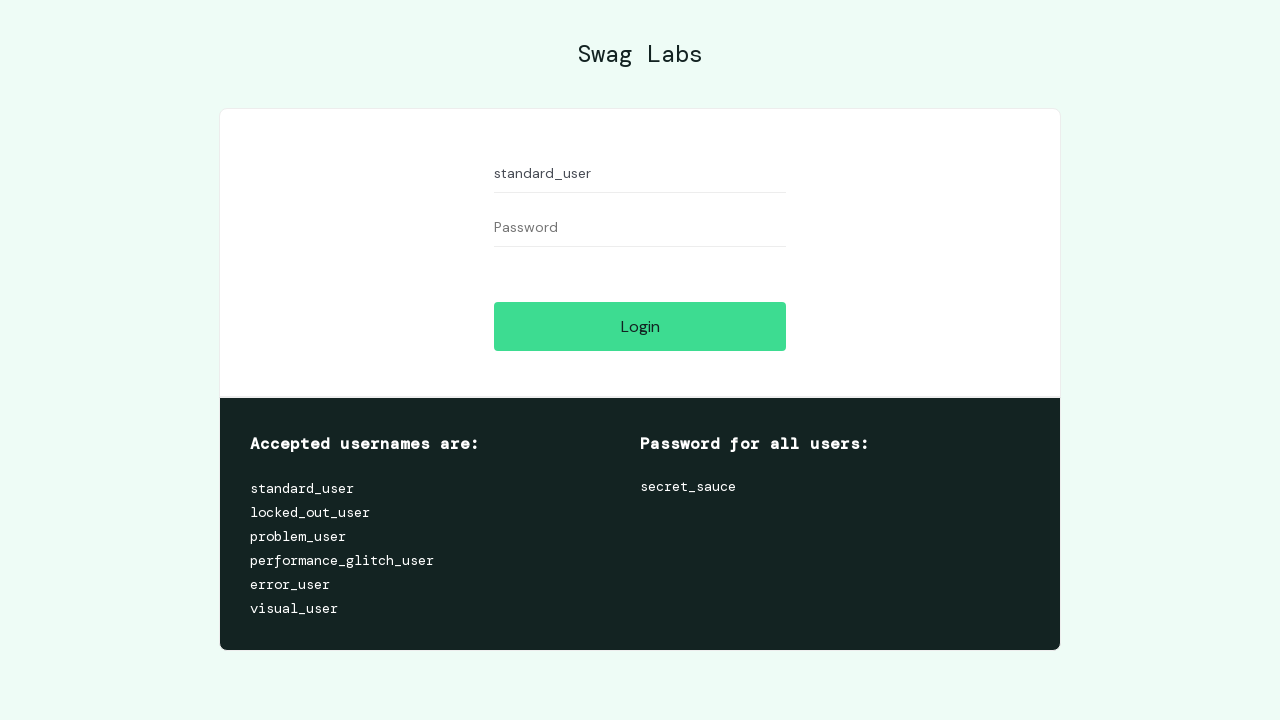

Filled password field with 'secret_sauce' on #password
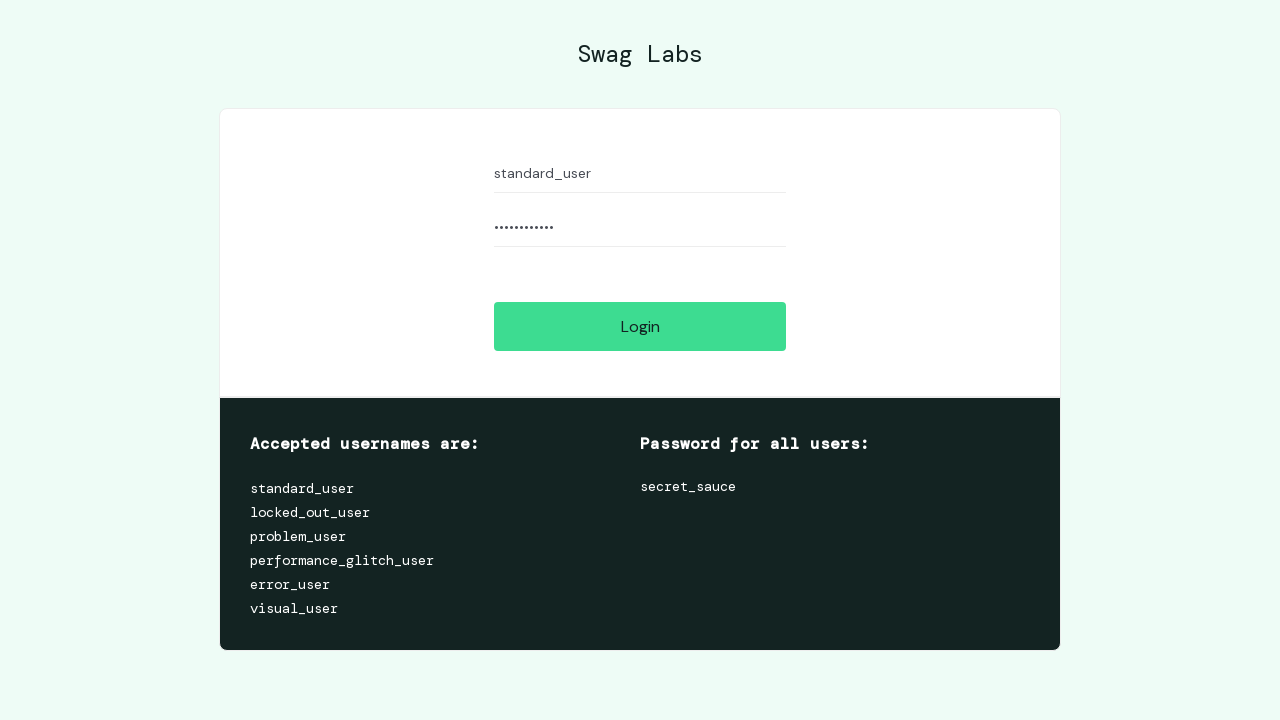

Clicked login button at (640, 326) on #login-button
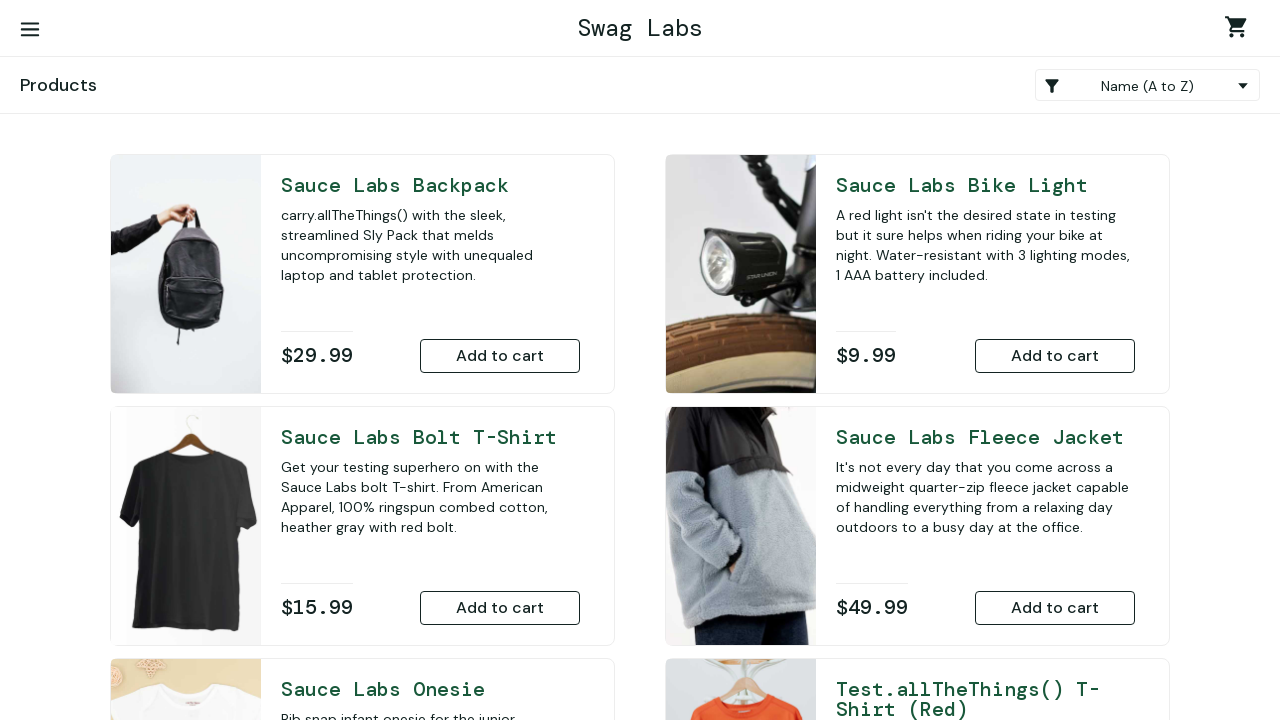

Clicked add to cart button at index 1 (right side item) at (1055, 356) on .btn >> nth=1
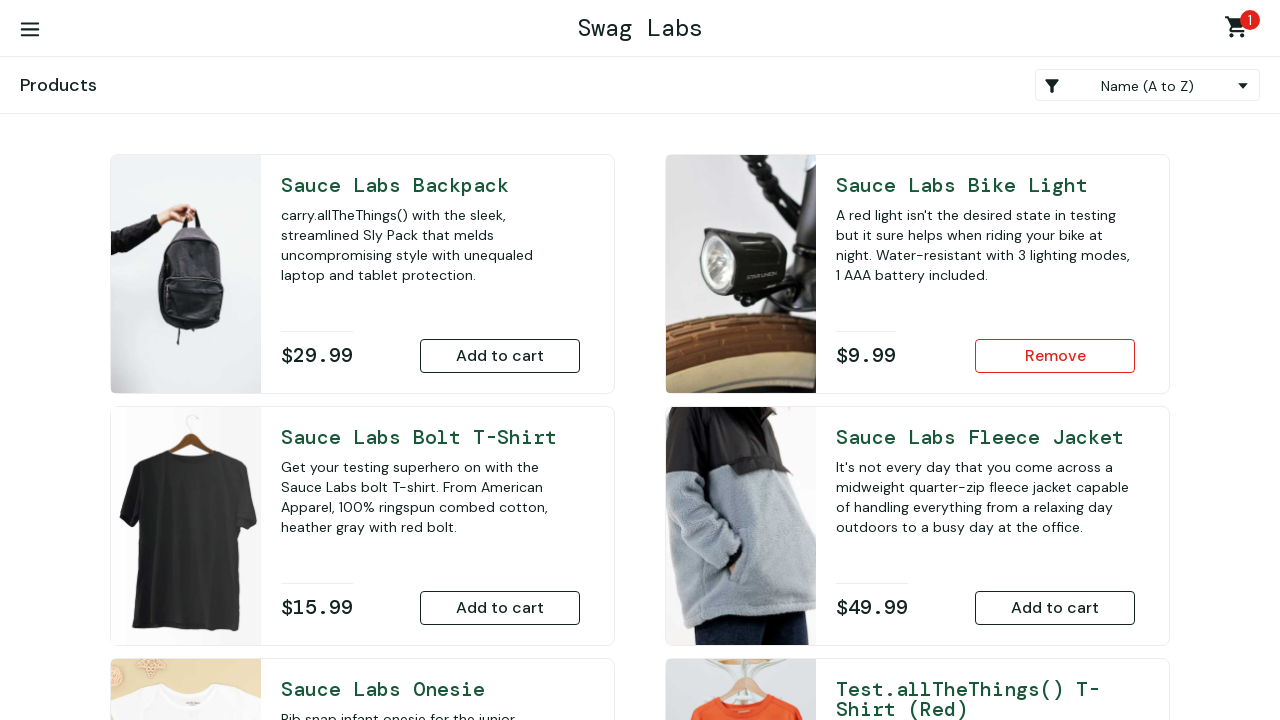

Clicked add to cart button at index 3 (right side item) at (1055, 608) on .btn >> nth=3
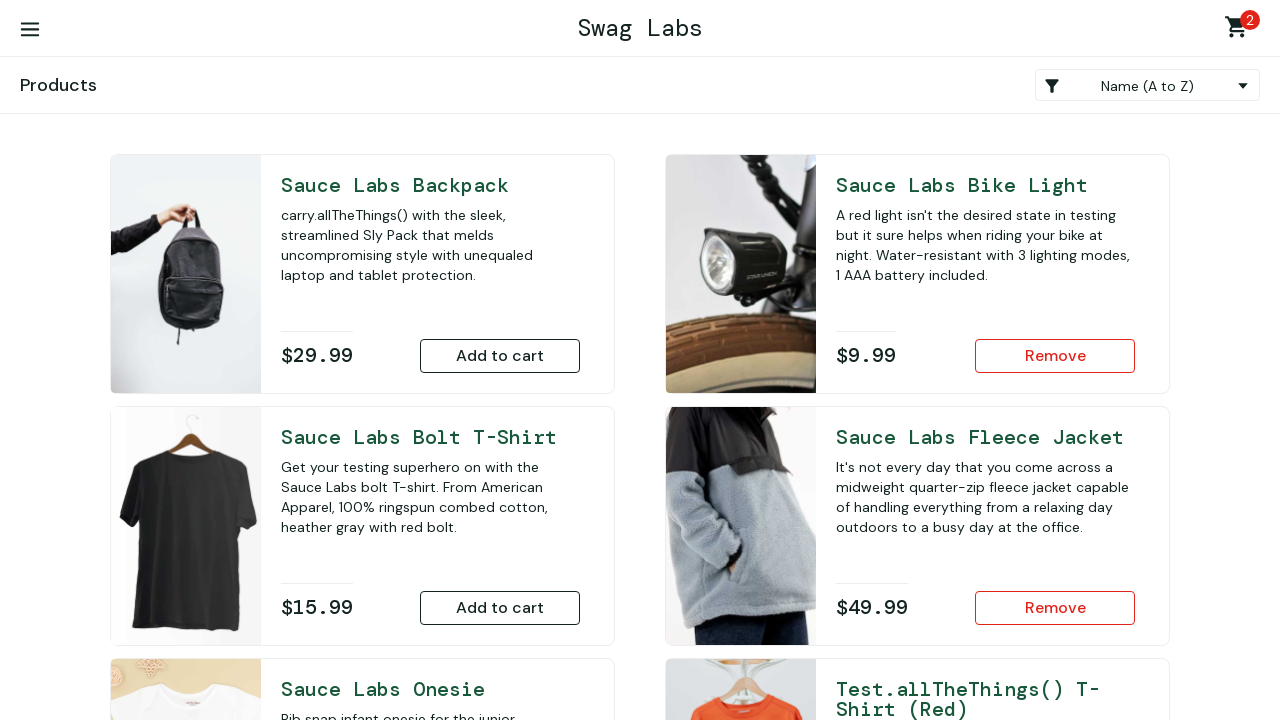

Clicked add to cart button at index 5 (right side item) at (1055, 470) on .btn >> nth=5
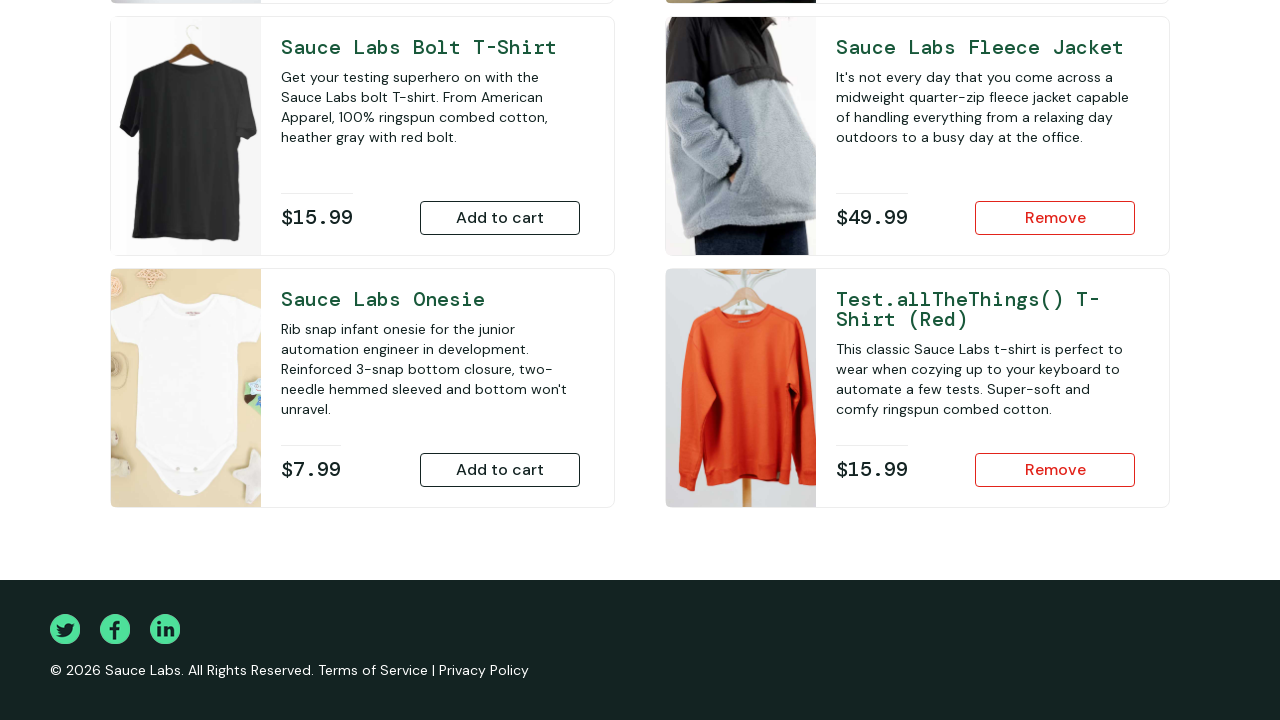

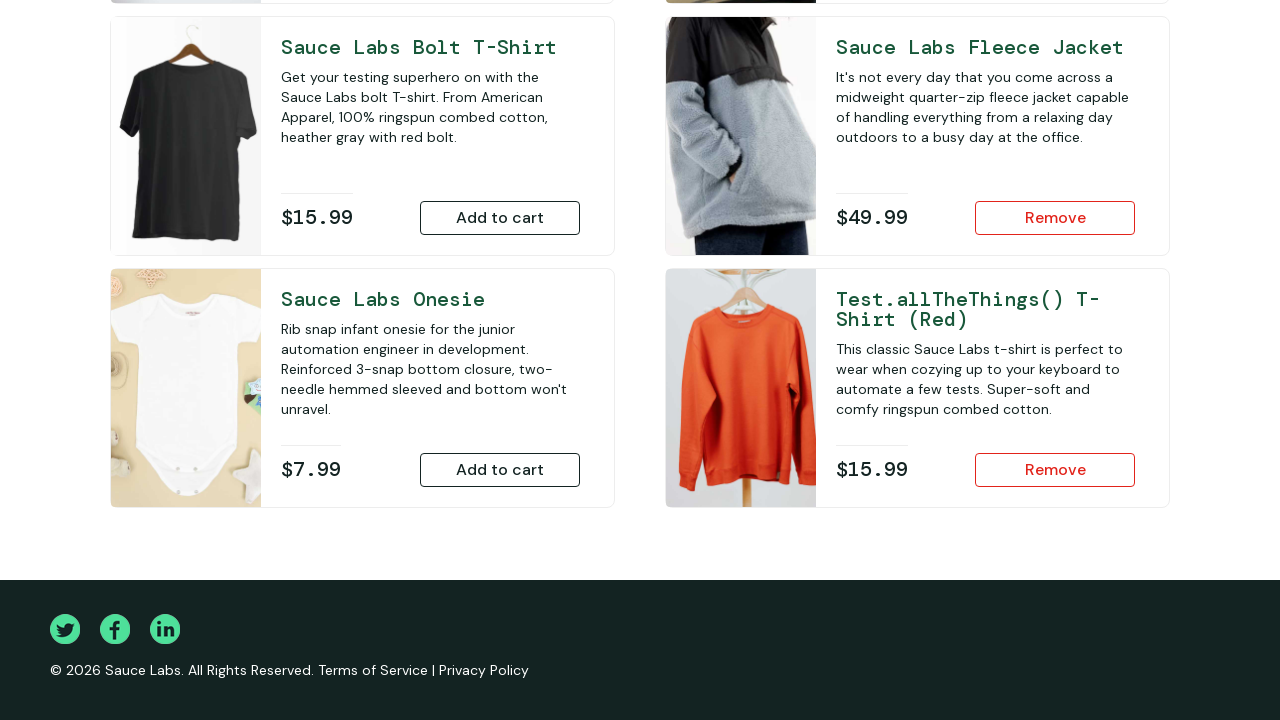